Clicks the first edit button in the table if it is enabled

Starting URL: http://the-internet.herokuapp.com/challenging_dom

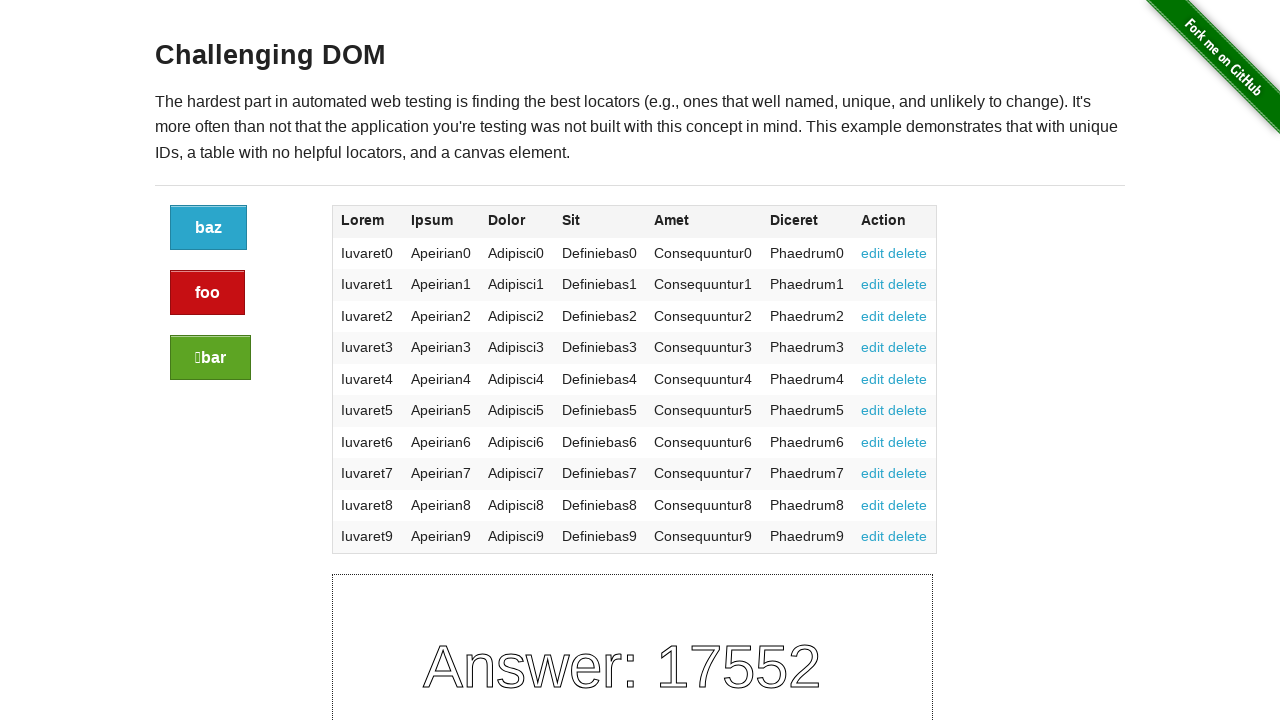

Navigated to the-internet.herokuapp.com/challenging_dom
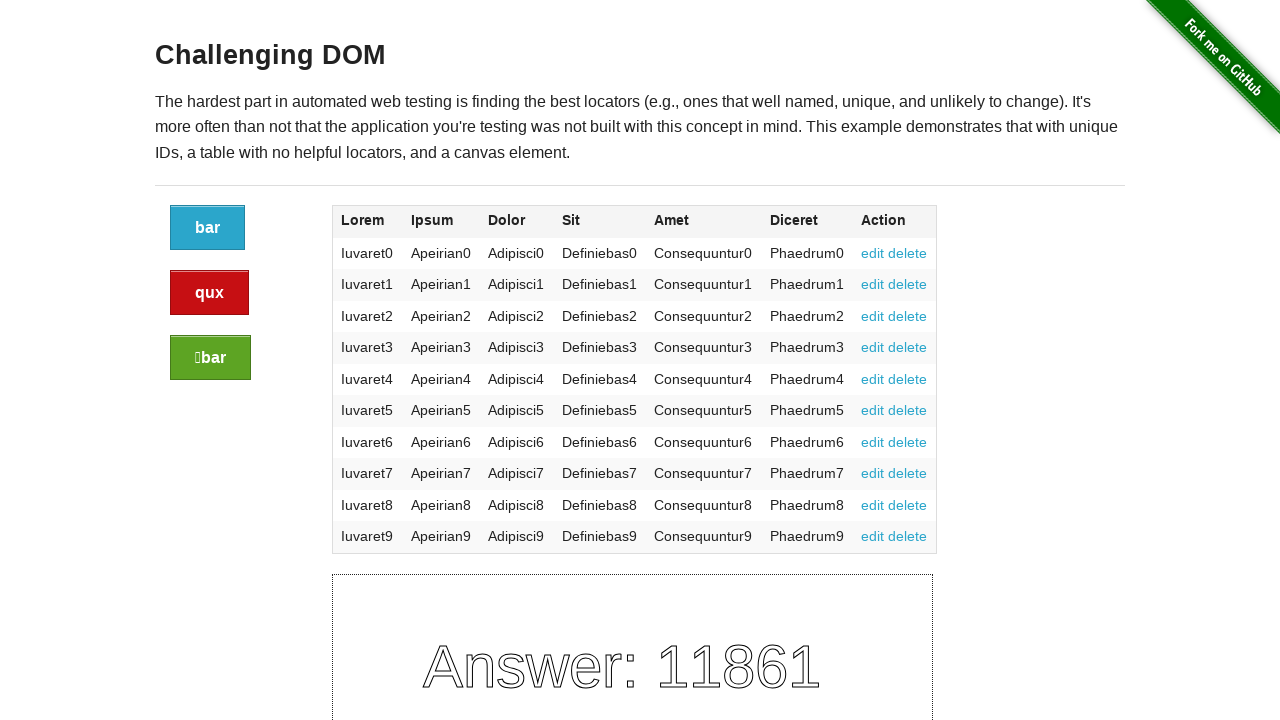

Located the first edit button in the table
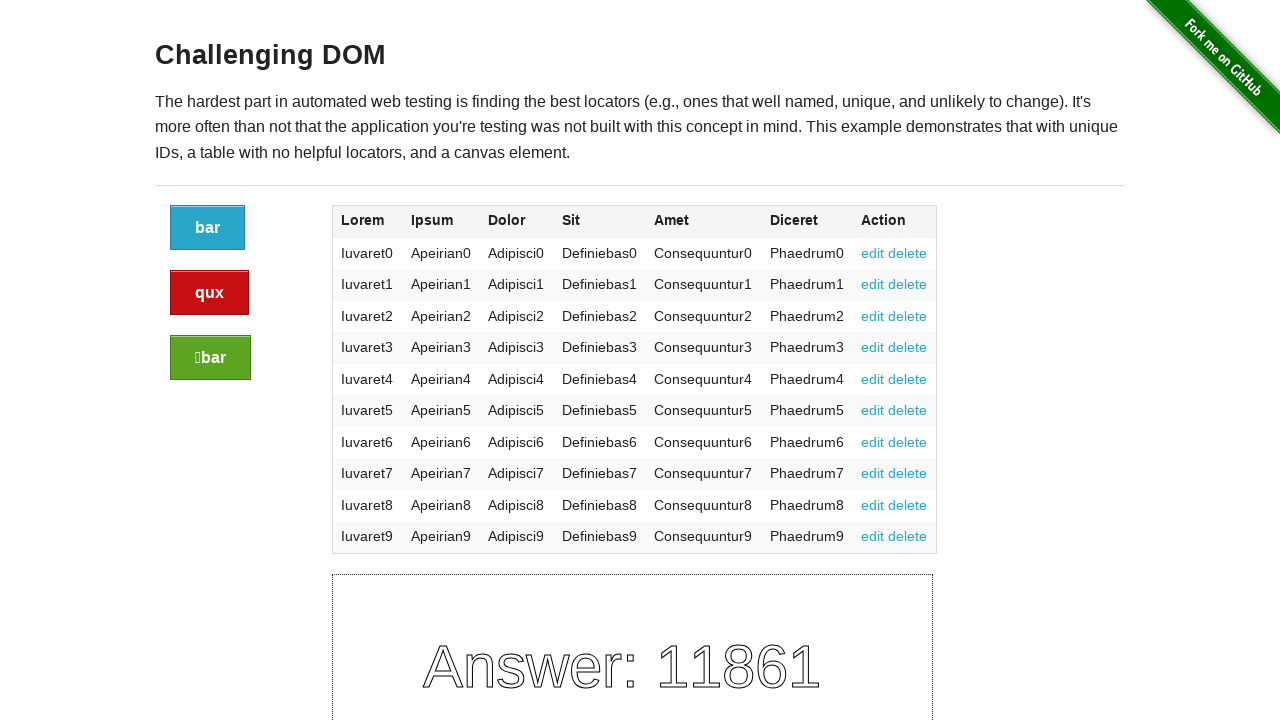

Verified that the first edit button is enabled
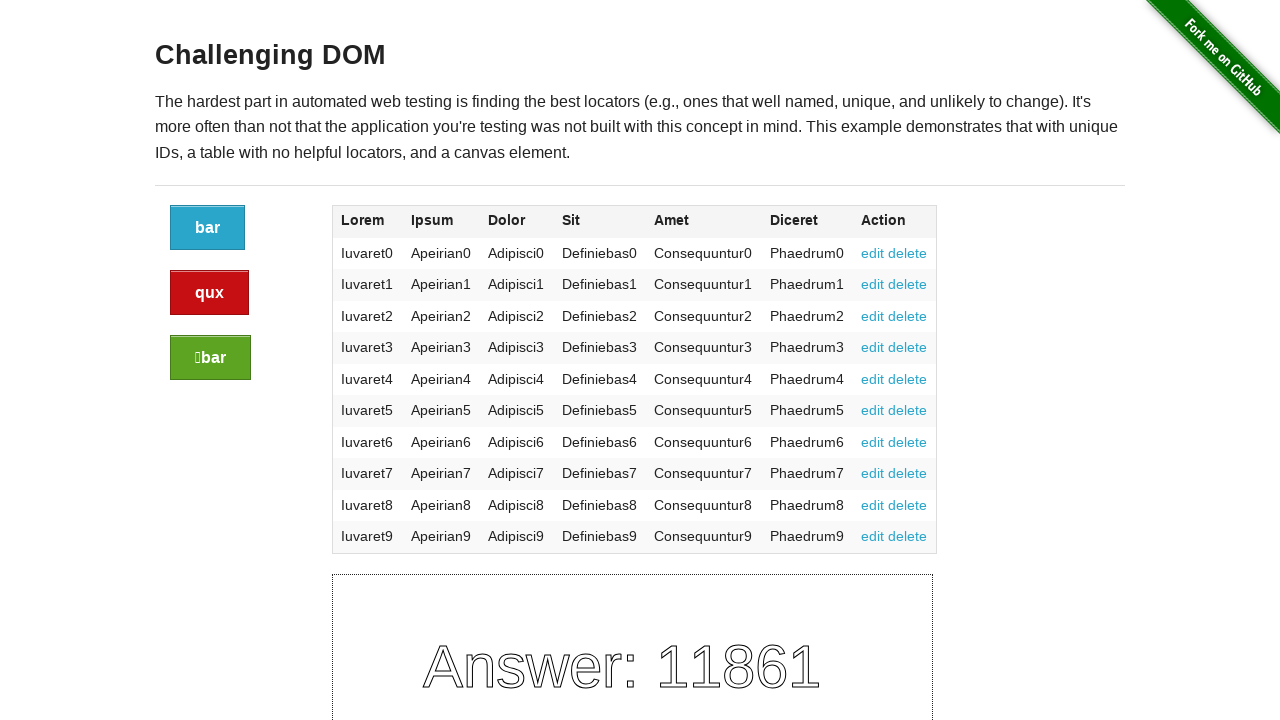

Clicked the first edit button in the table at (873, 253) on xpath=//div[2]/table/tbody/tr[1]/td[7]/a[1]
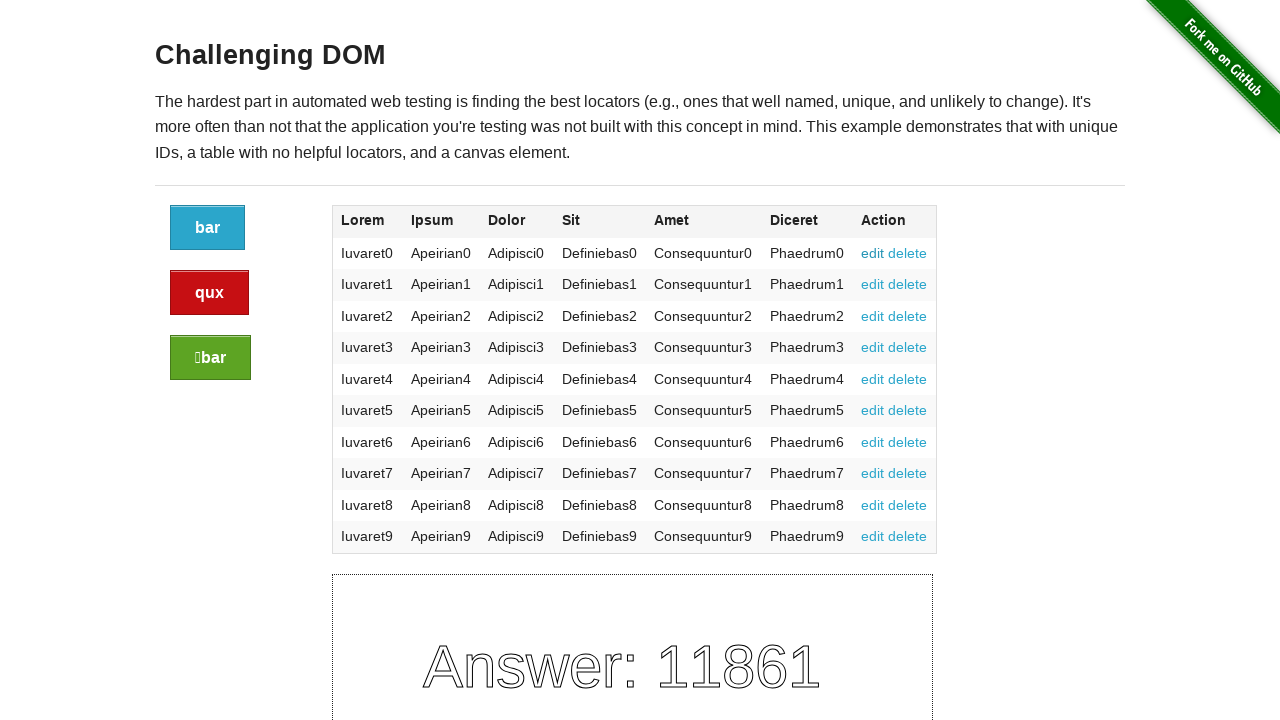

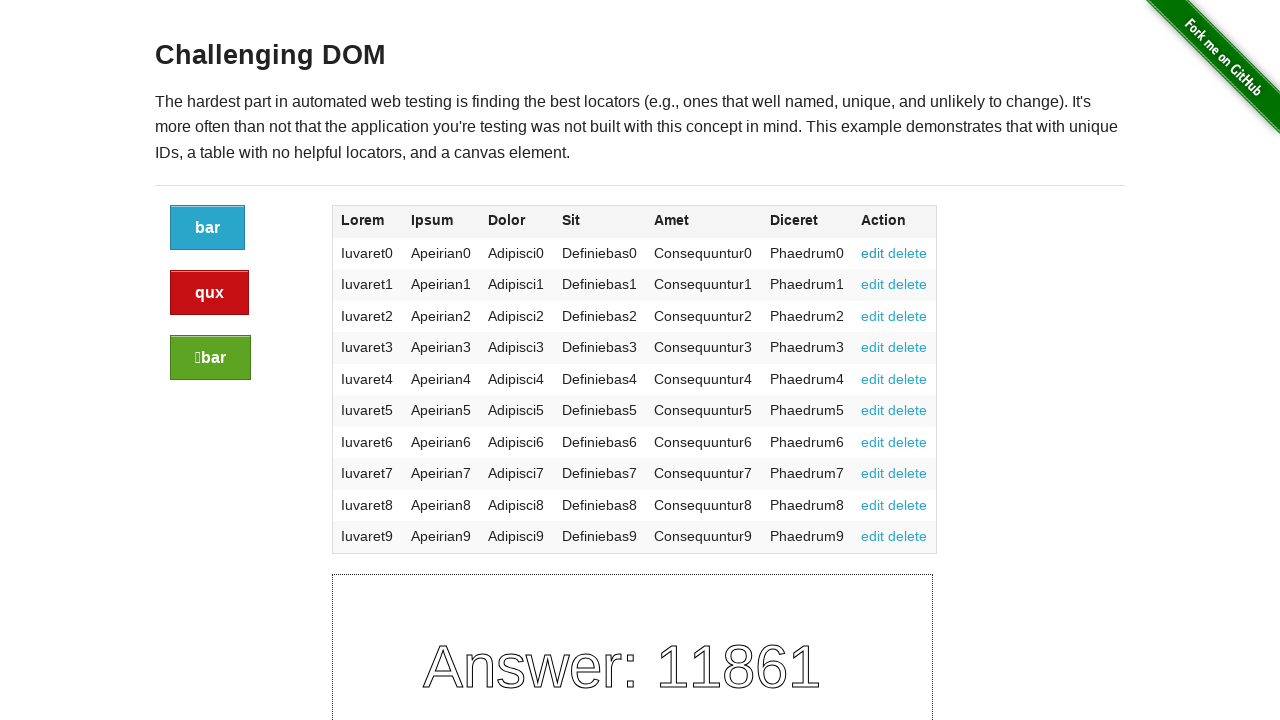